Tests drag and drop functionality by dragging a red circle element to a target area

Starting URL: https://practice.expandtesting.com/drag-and-drop-circles

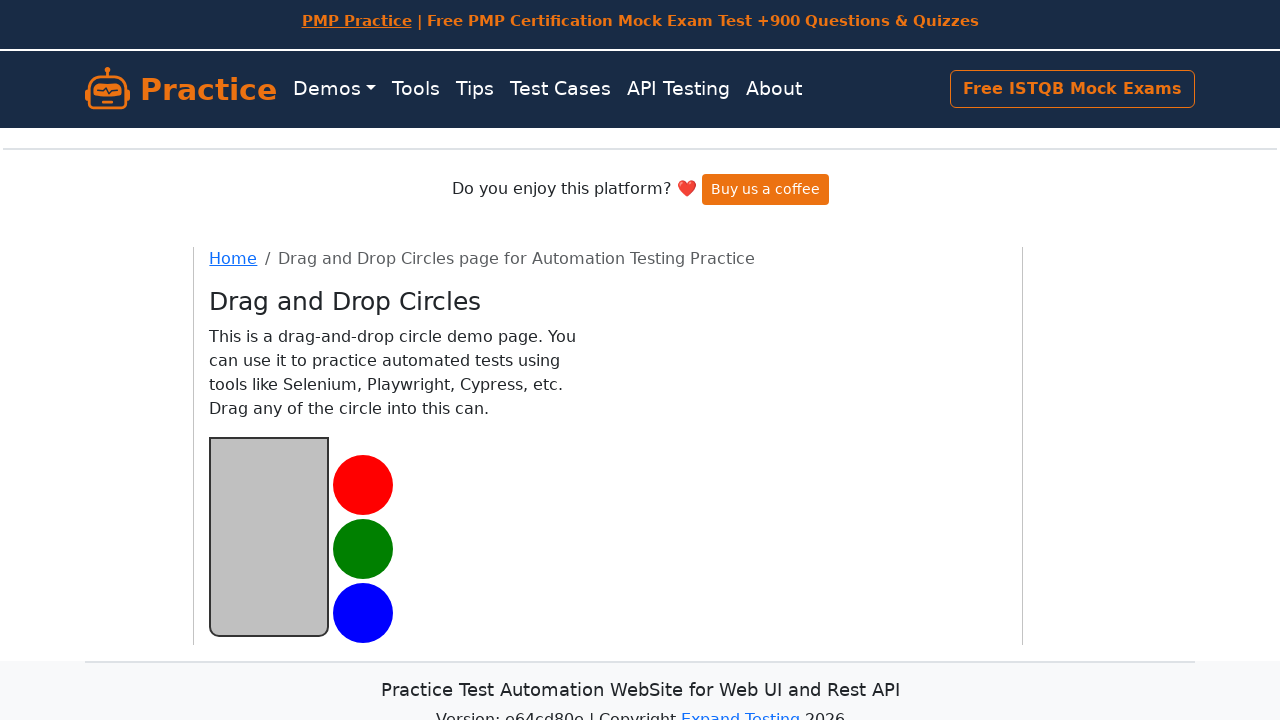

Located the red circle element
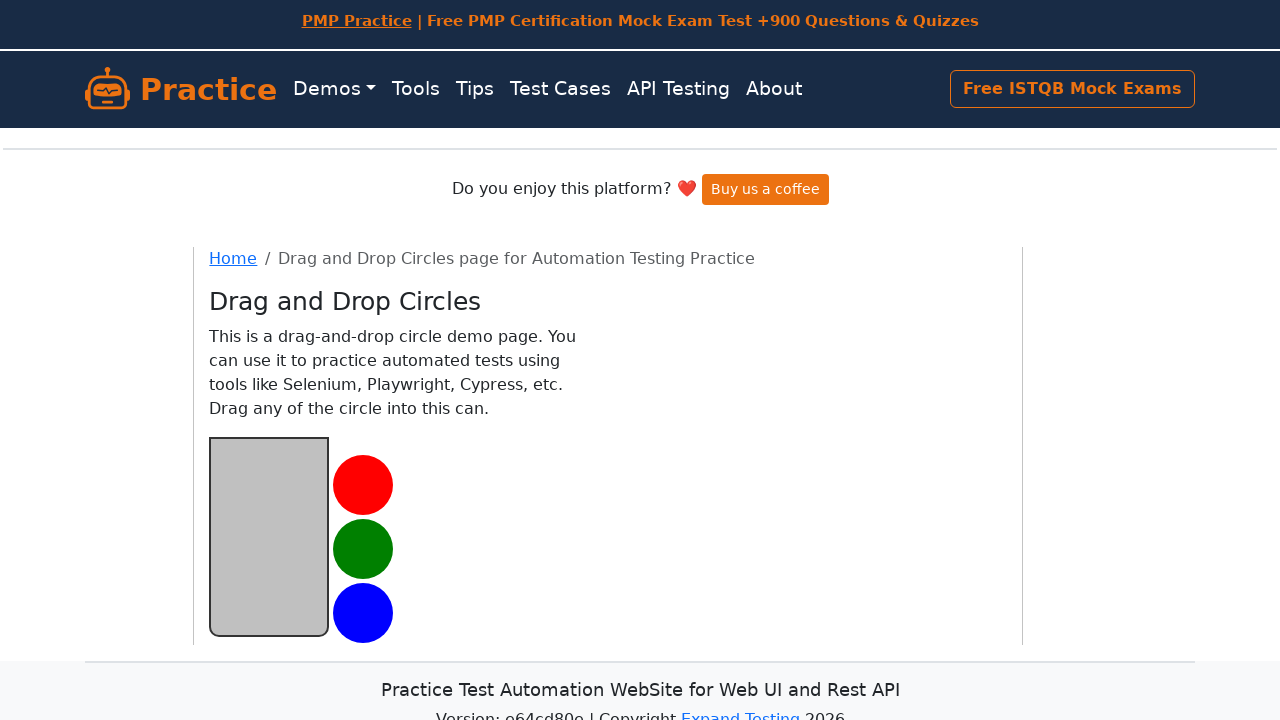

Located the target drop zone
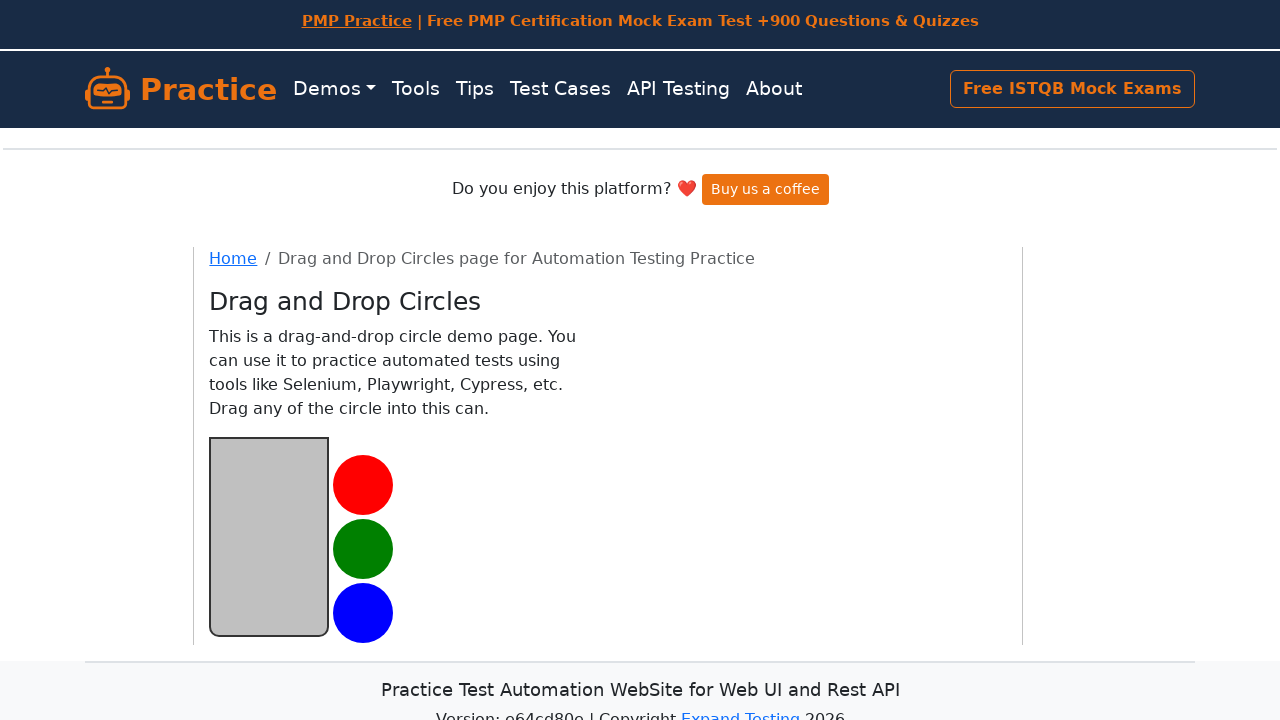

Dragged red circle to target zone at (269, 536)
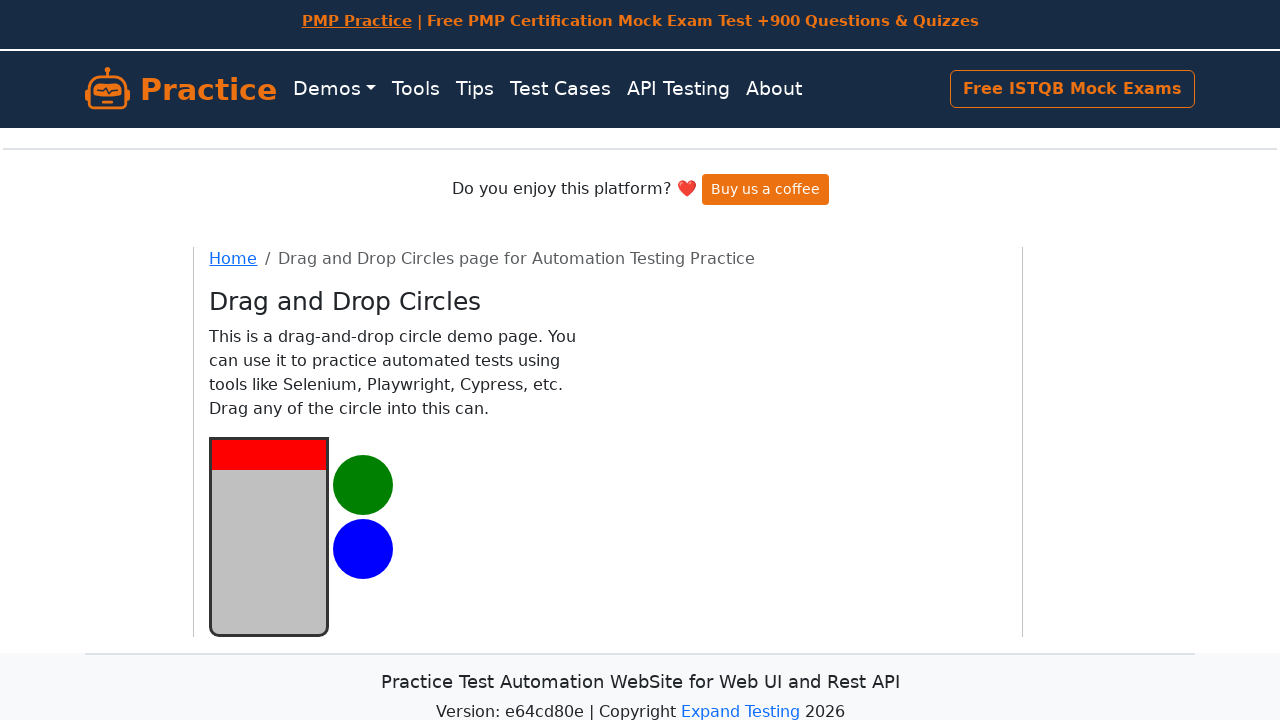

Verified draggable elements are visible after drop
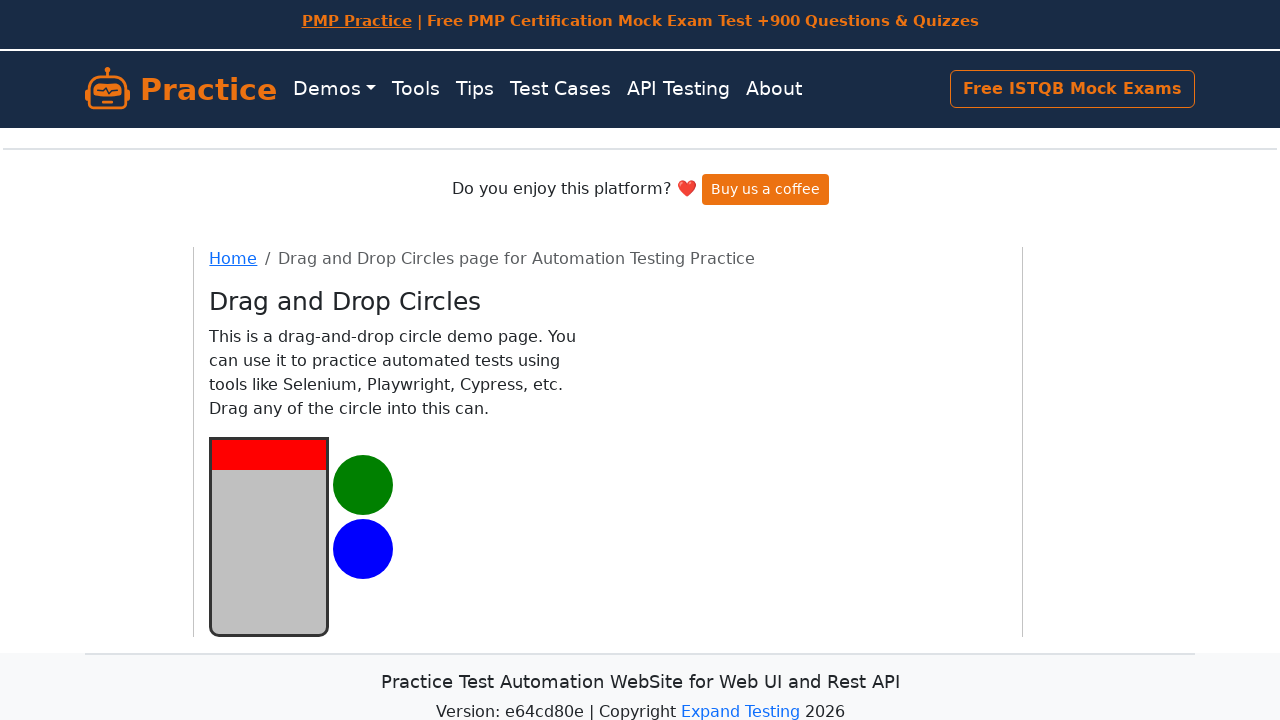

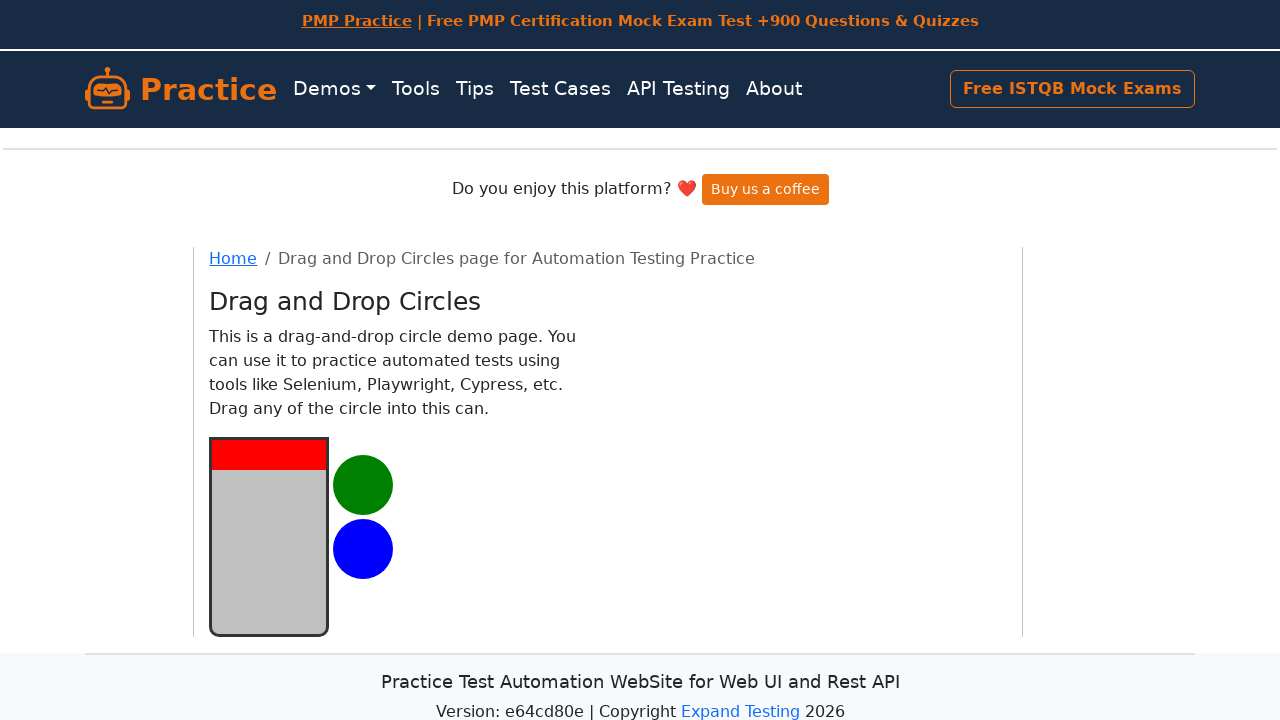